Tests the Mensa online IQ test form by filling in answers to various questions including text inputs and radio button selections

Starting URL: https://www.mensa.lu/en/mensa/online-iq-test/online-iq-test.html

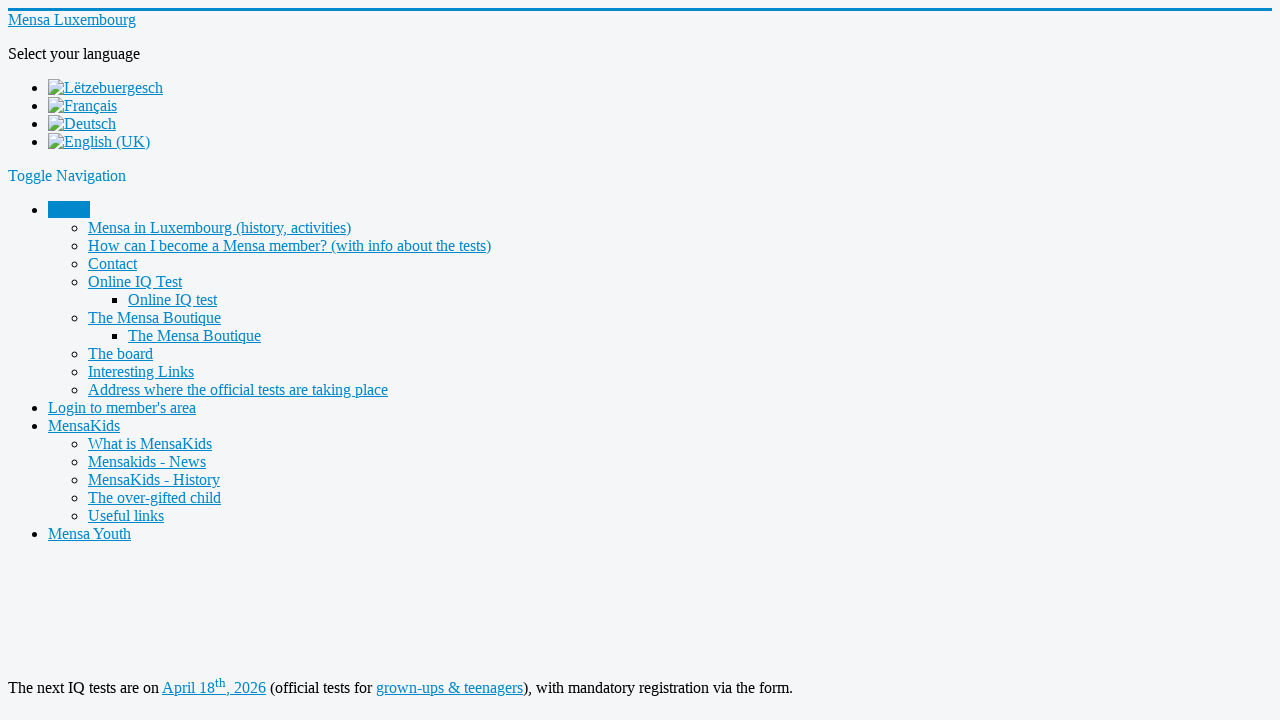

Filled question 1 with answer 'n' on input[name='q1']
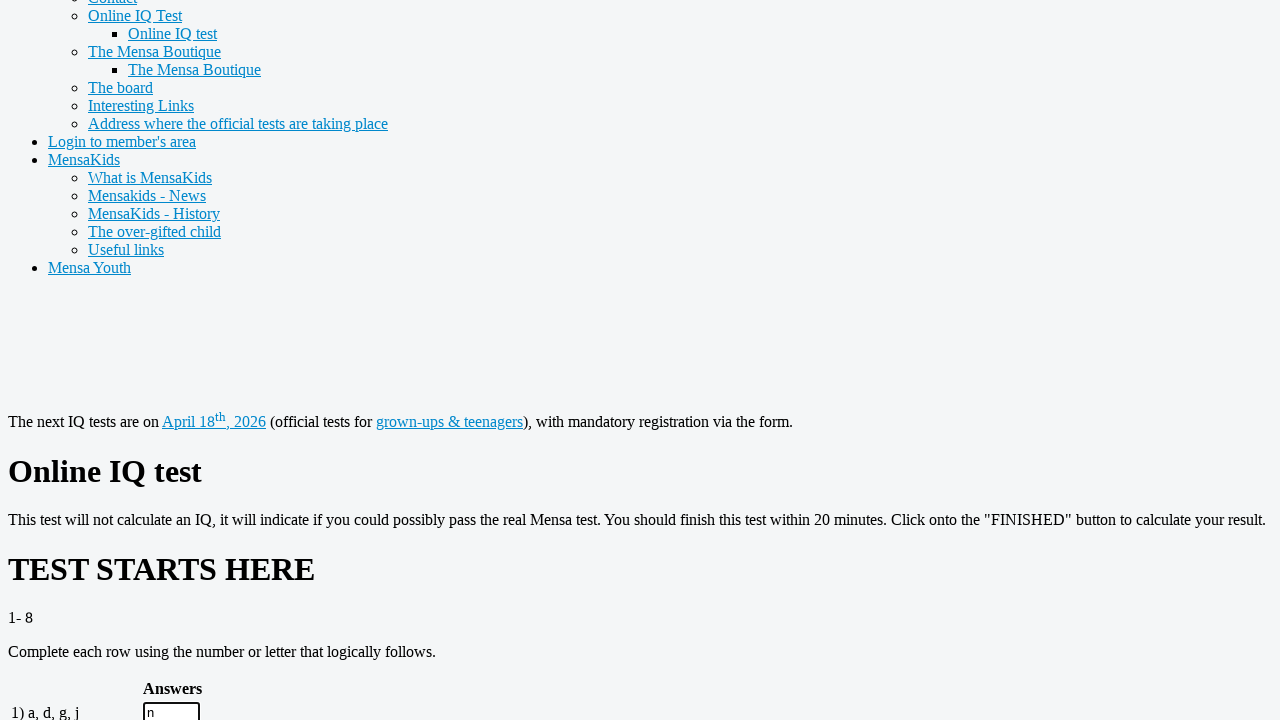

Filled question 2 with answer '10' on input[name='q2']
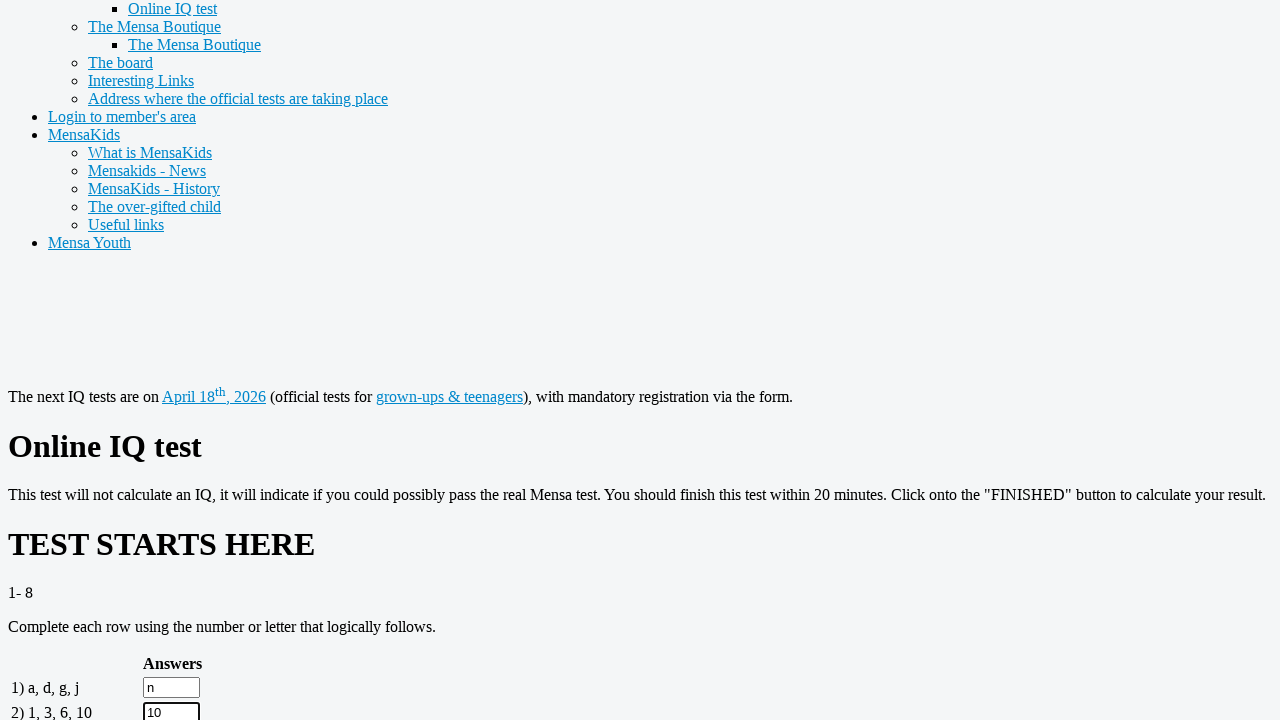

Filled question 3 with answer '8' on input[name='q3']
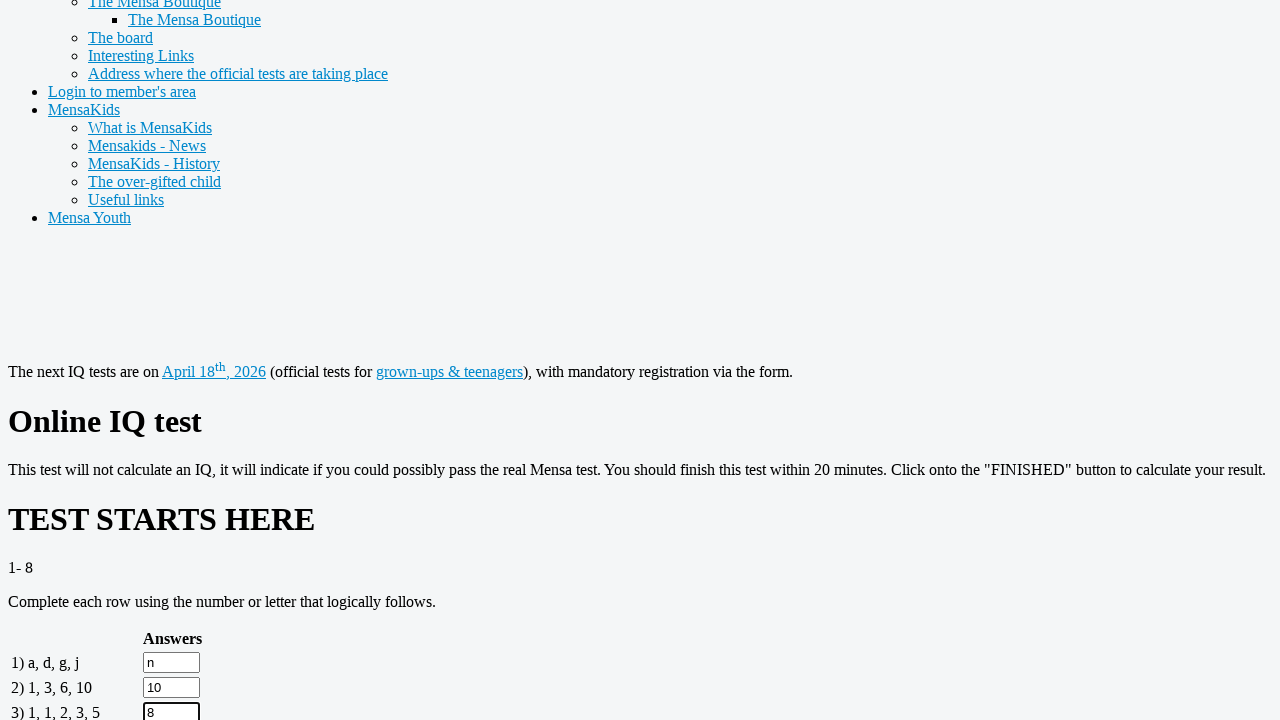

Selected option 'b' for question 9 at (253, 361) on input[name='q9'][value='b']
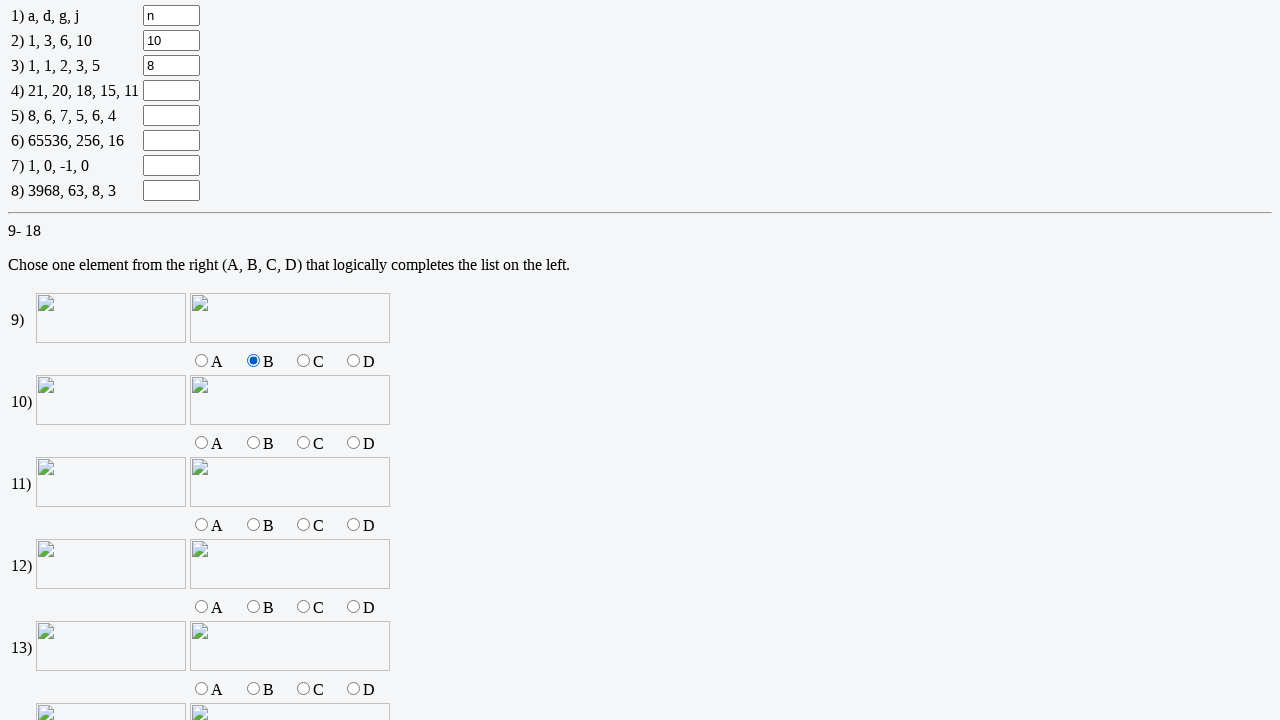

Selected option 'b' for question 19 at (302, 361) on input[name='q19'][value='b']
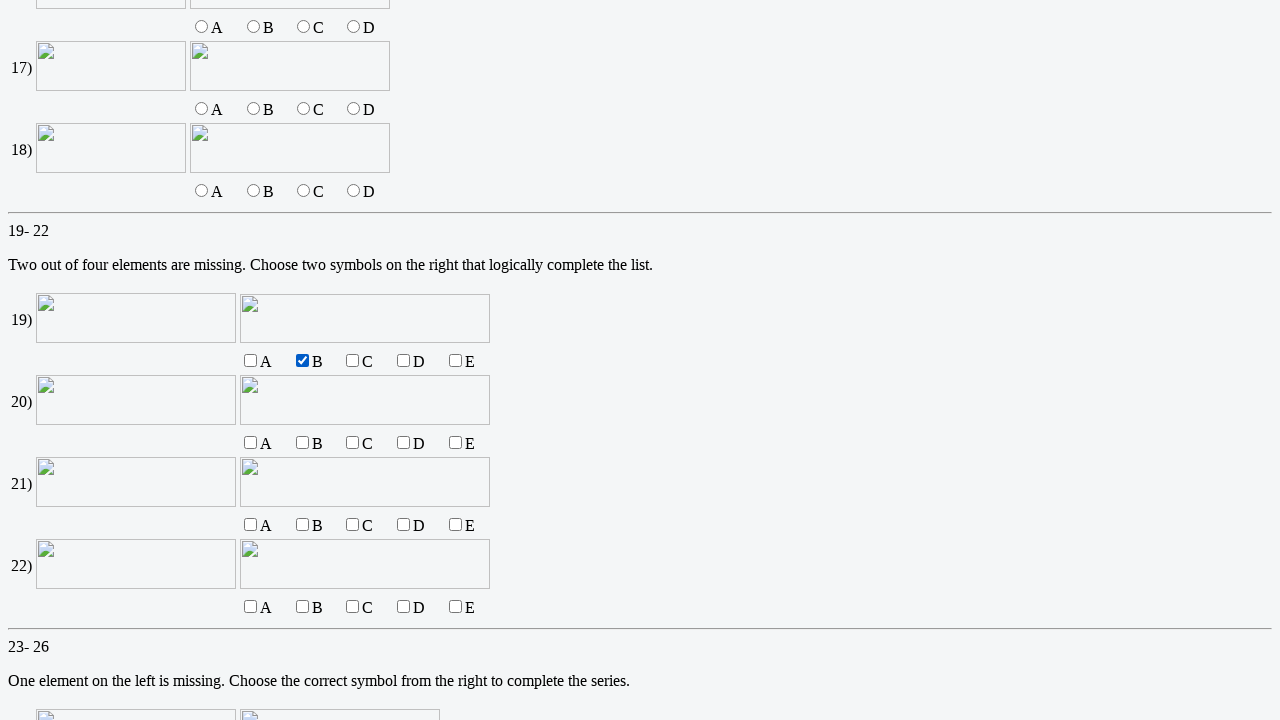

Changed selection to option 'd' for question 19 at (403, 361) on input[name='q19'][value='d']
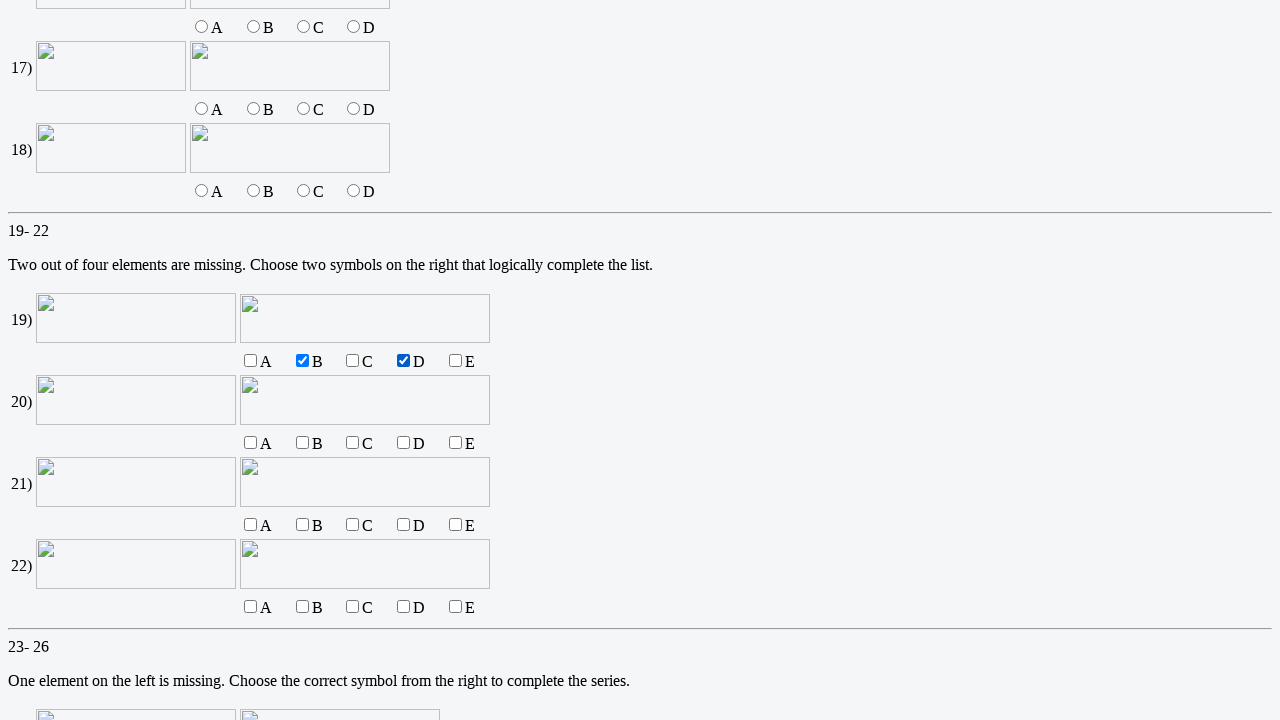

Changed selection back to option 'b' for question 19 at (302, 361) on input[name='q19'][value='b']
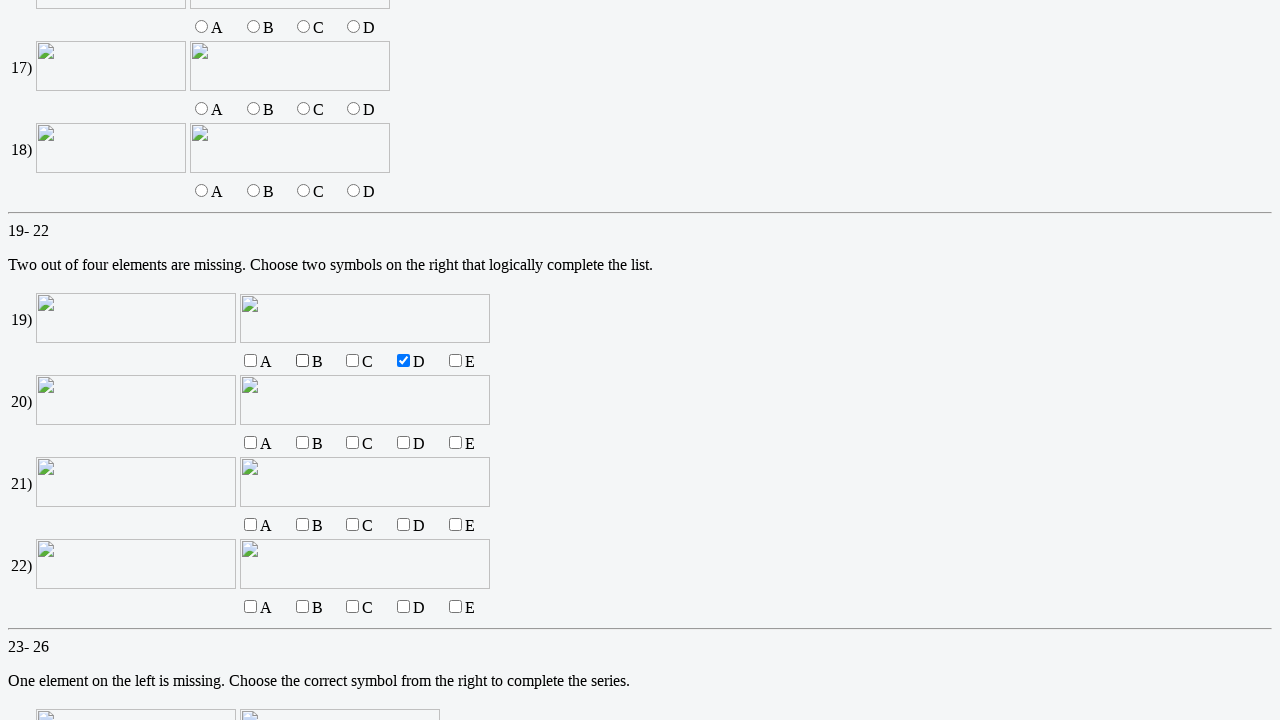

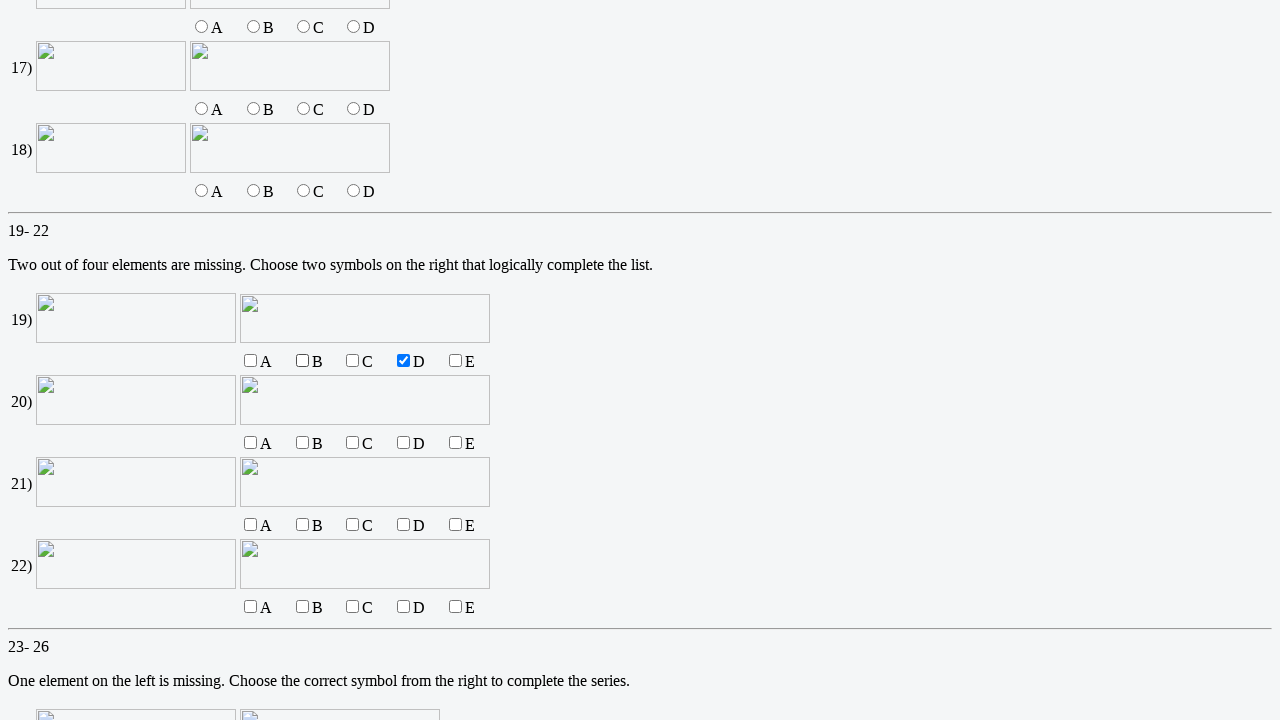